Tests an e-commerce product search and add-to-cart functionality by searching for products containing "ca", then adding specific items to the cart

Starting URL: https://rahulshettyacademy.com/seleniumPractise/#/

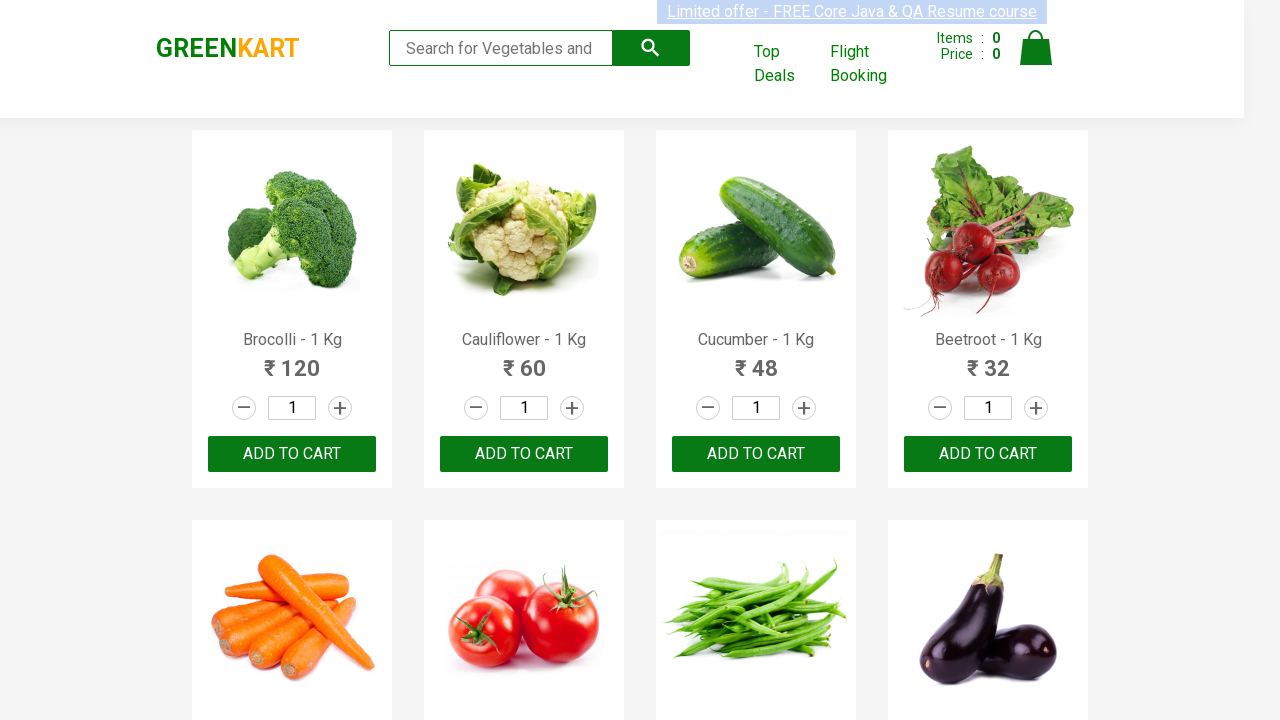

Filled search field with 'ca' to search for products on .search-keyword
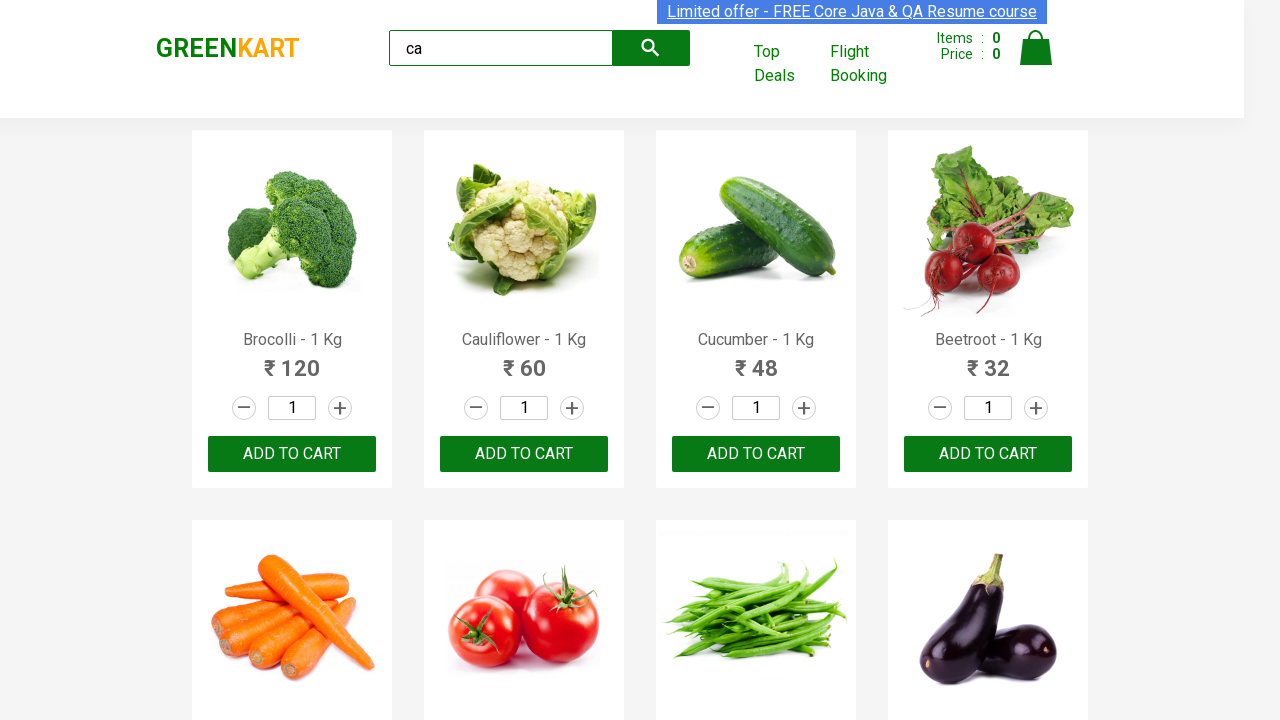

Waited 3 seconds for products to load after search
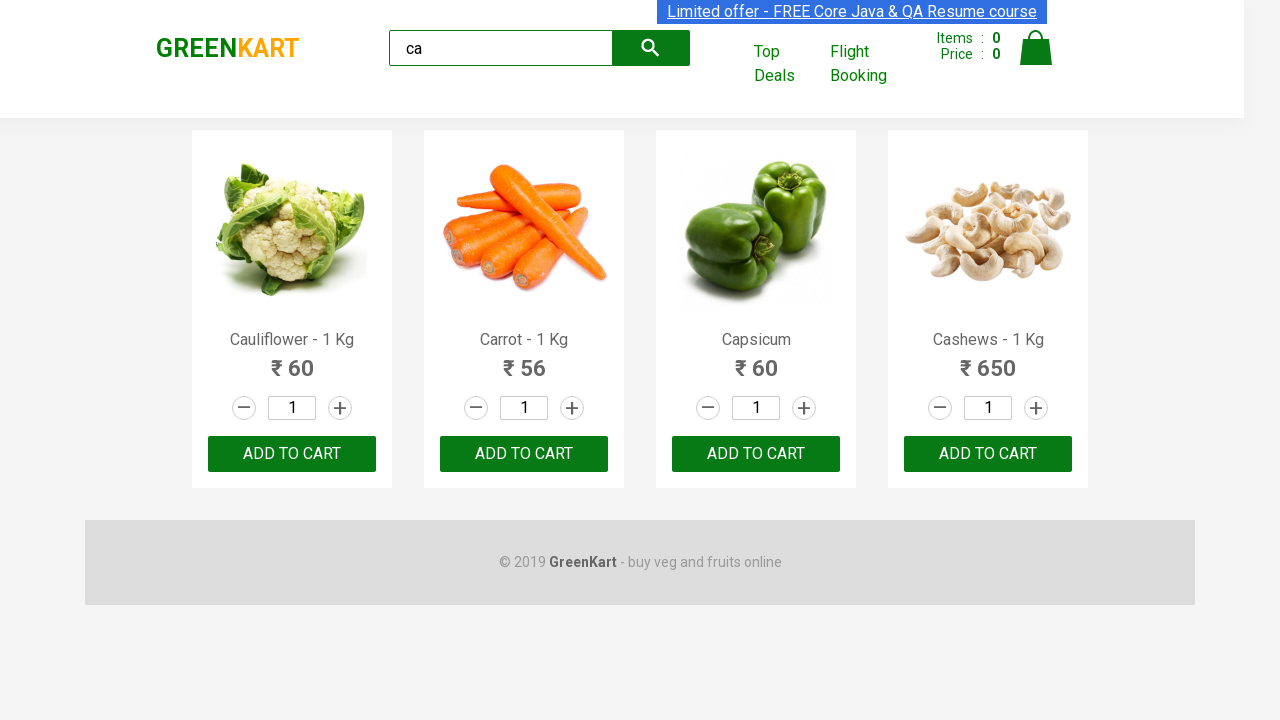

Products became visible on the page
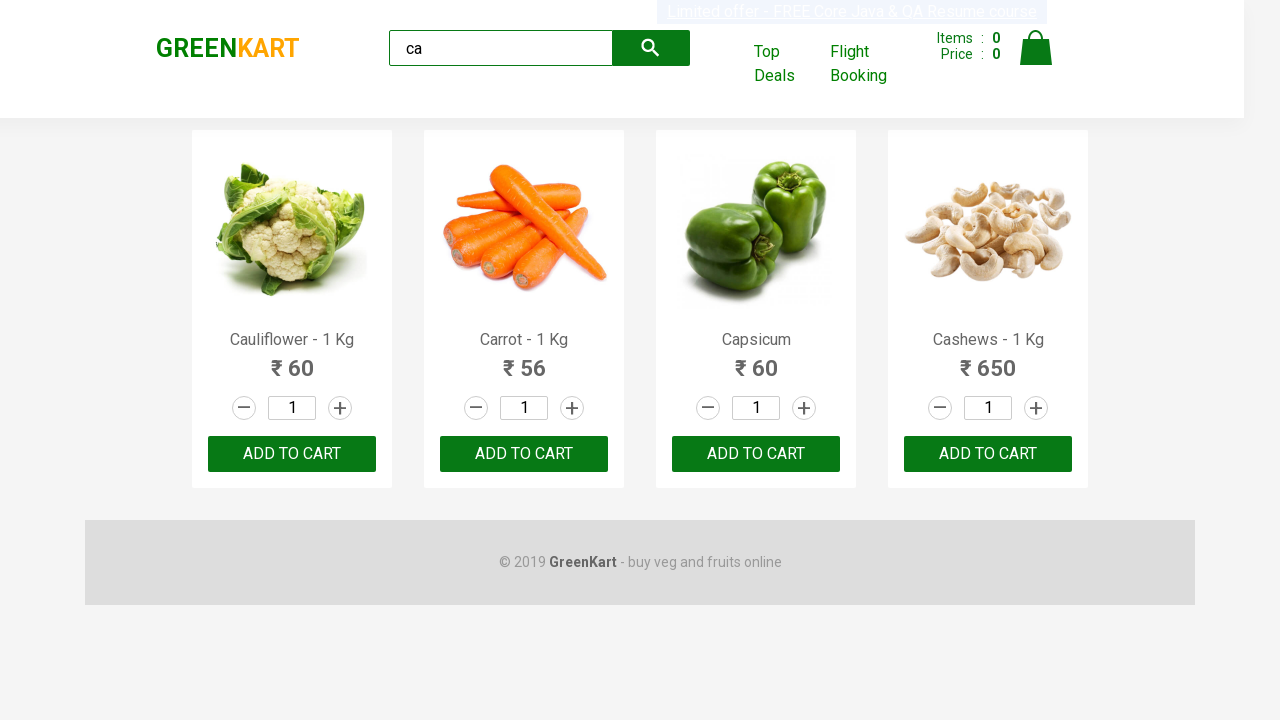

Clicked ADD TO CART button for the third product at (756, 454) on .products .product >> nth=2 >> button:has-text("ADD TO CART")
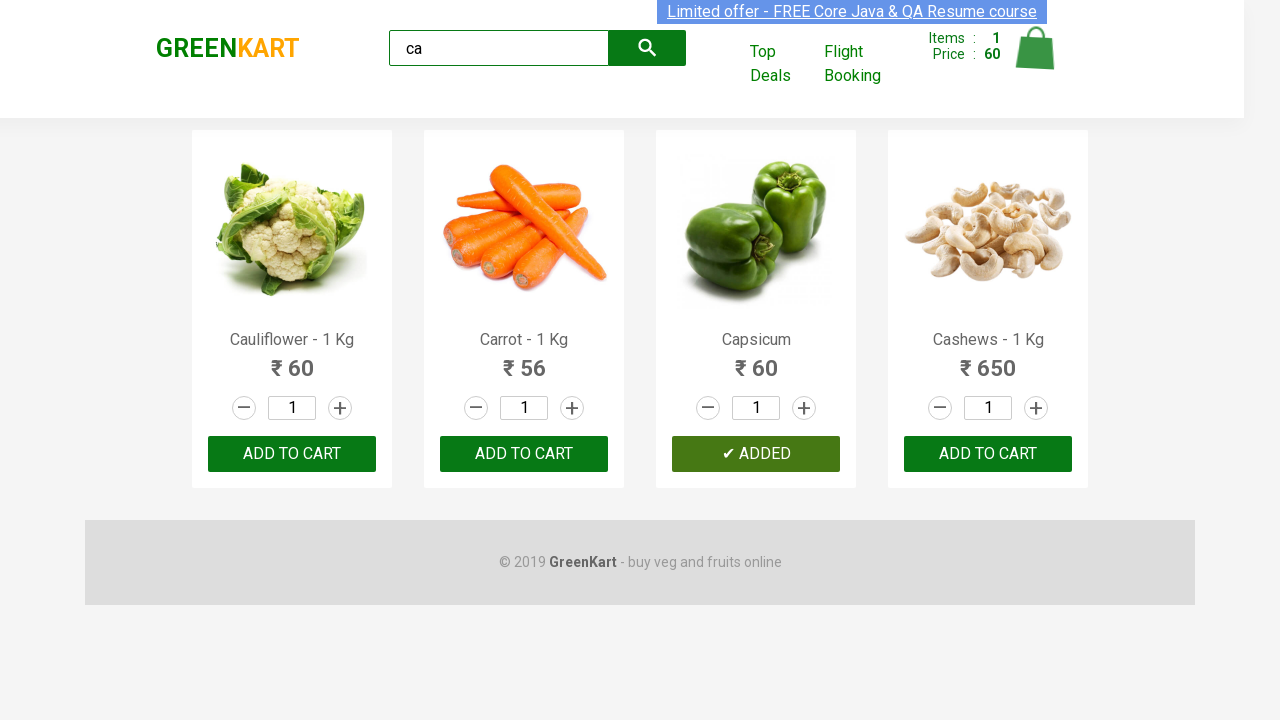

Retrieved all product elements from the page
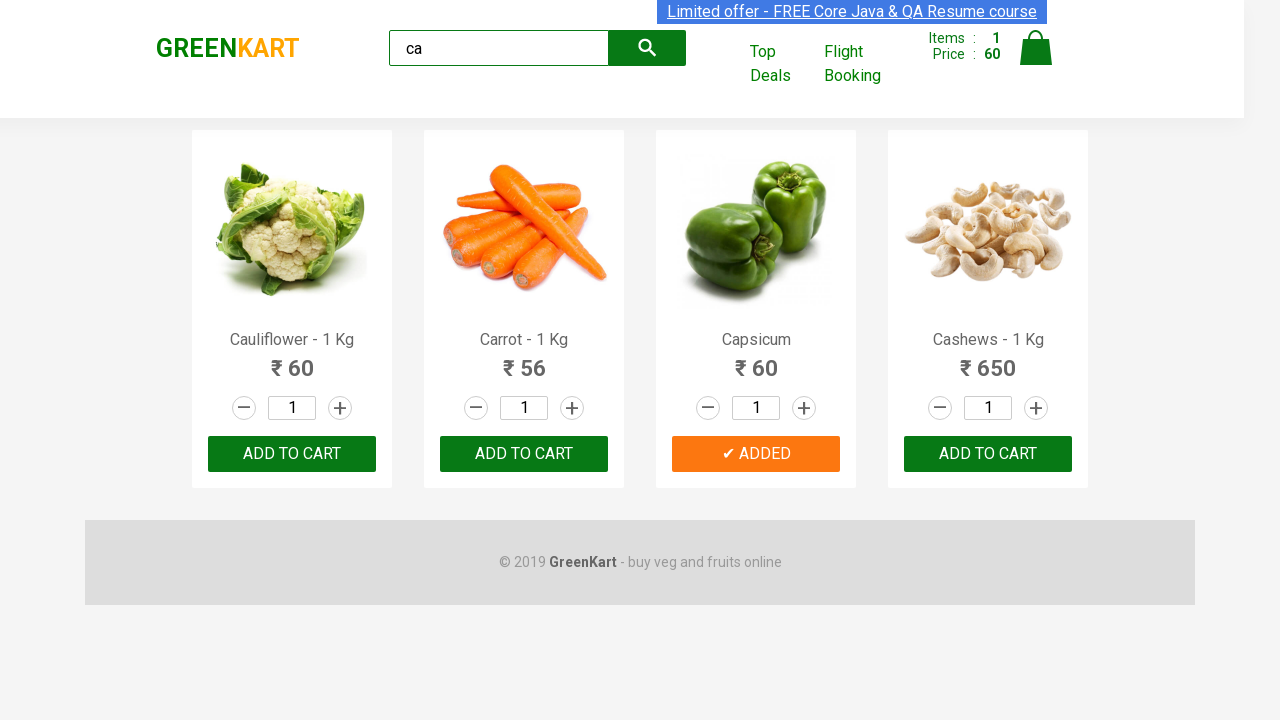

Retrieved product name: Cauliflower - 1 Kg
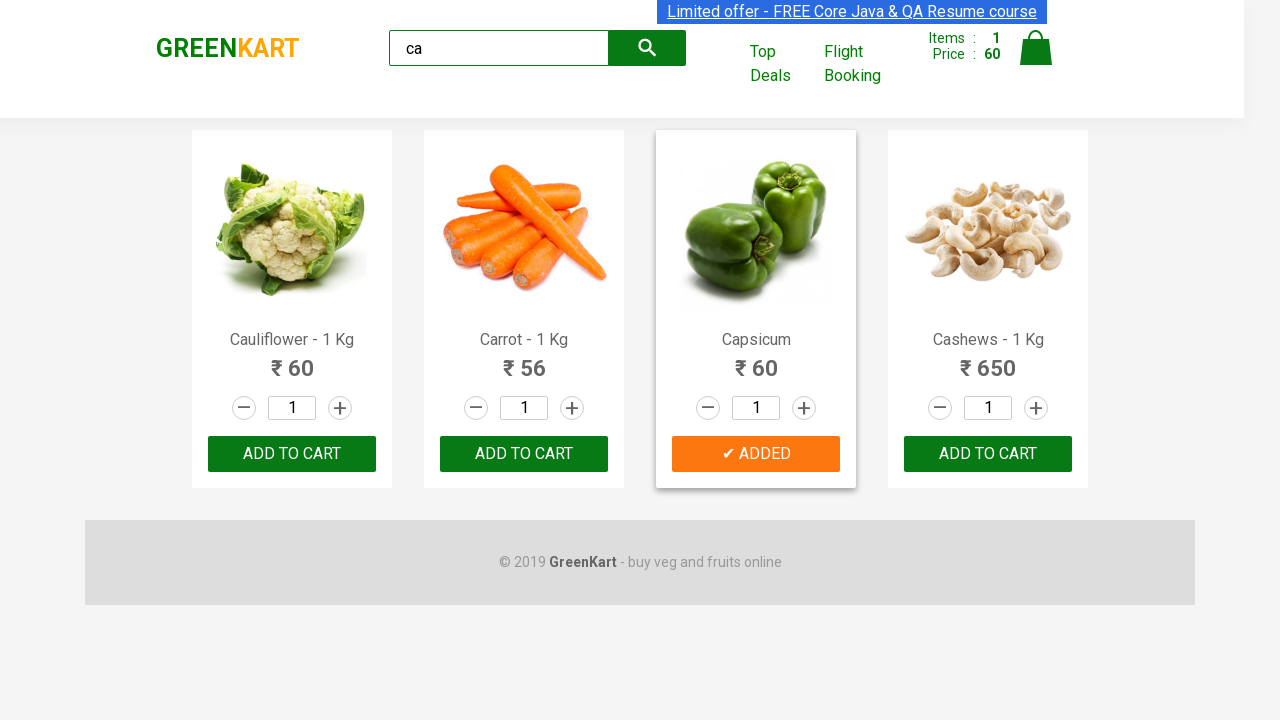

Retrieved product name: Carrot - 1 Kg
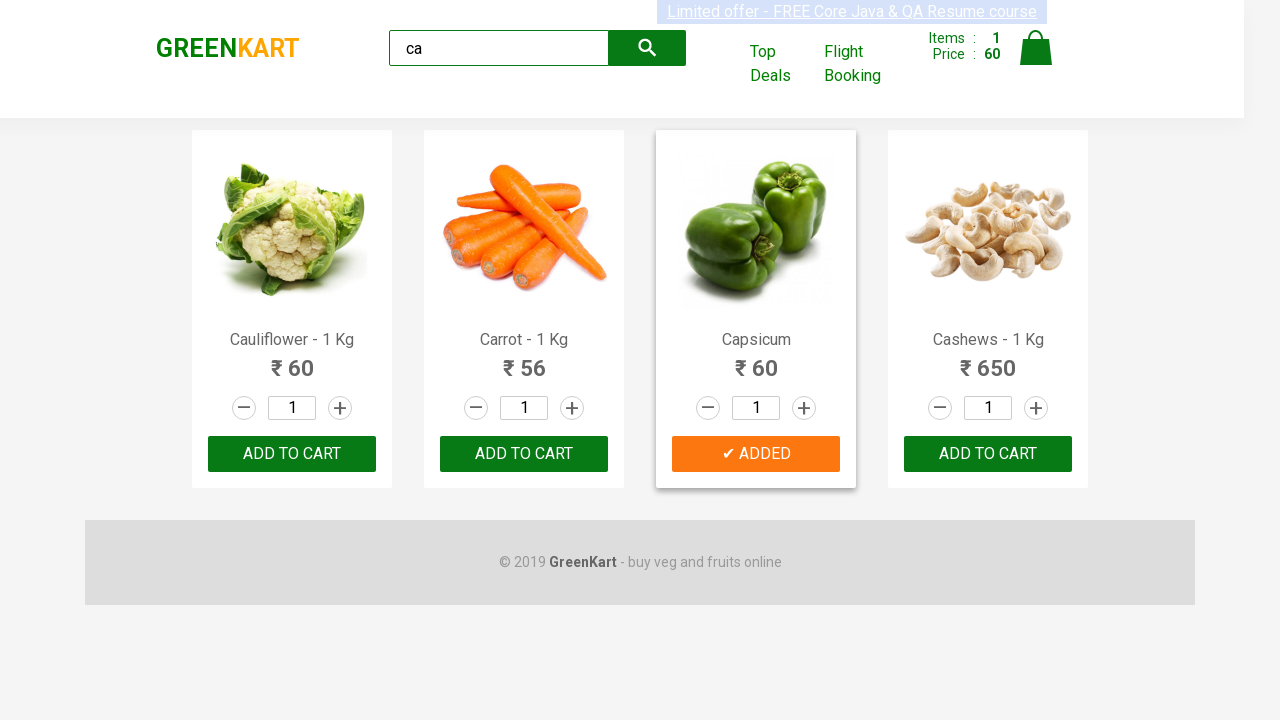

Retrieved product name: Capsicum
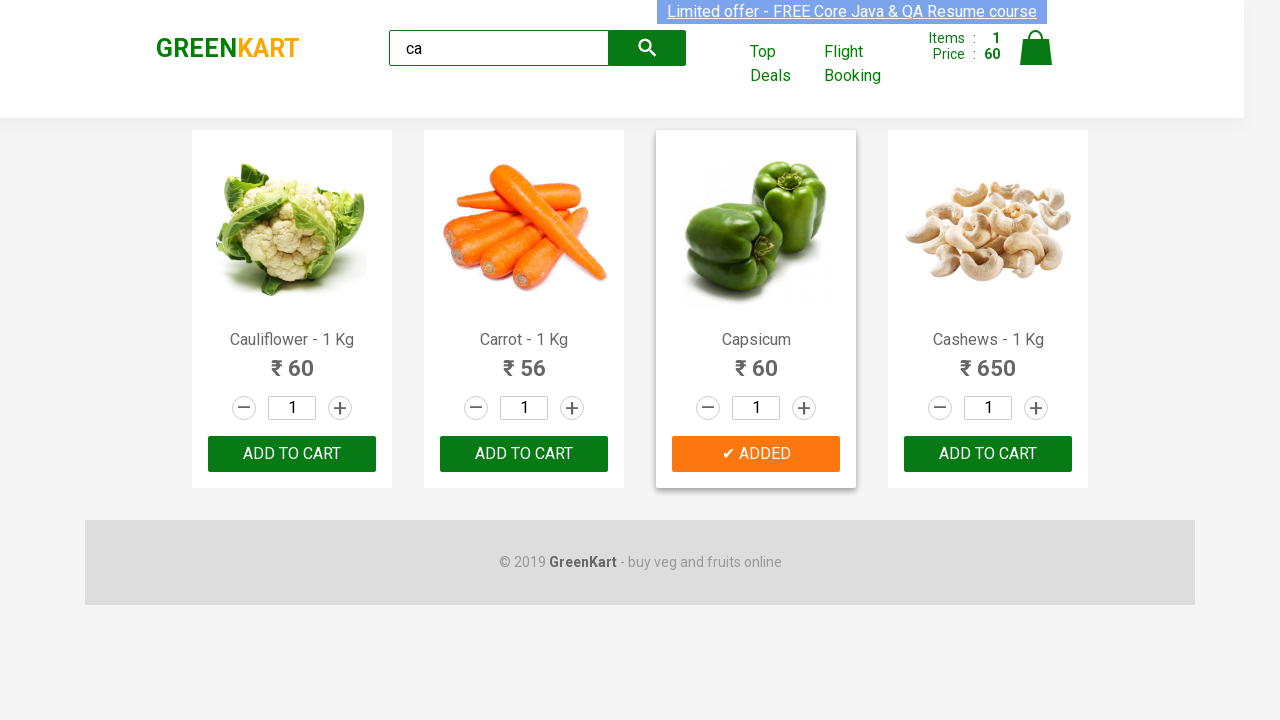

Retrieved product name: Cashews - 1 Kg
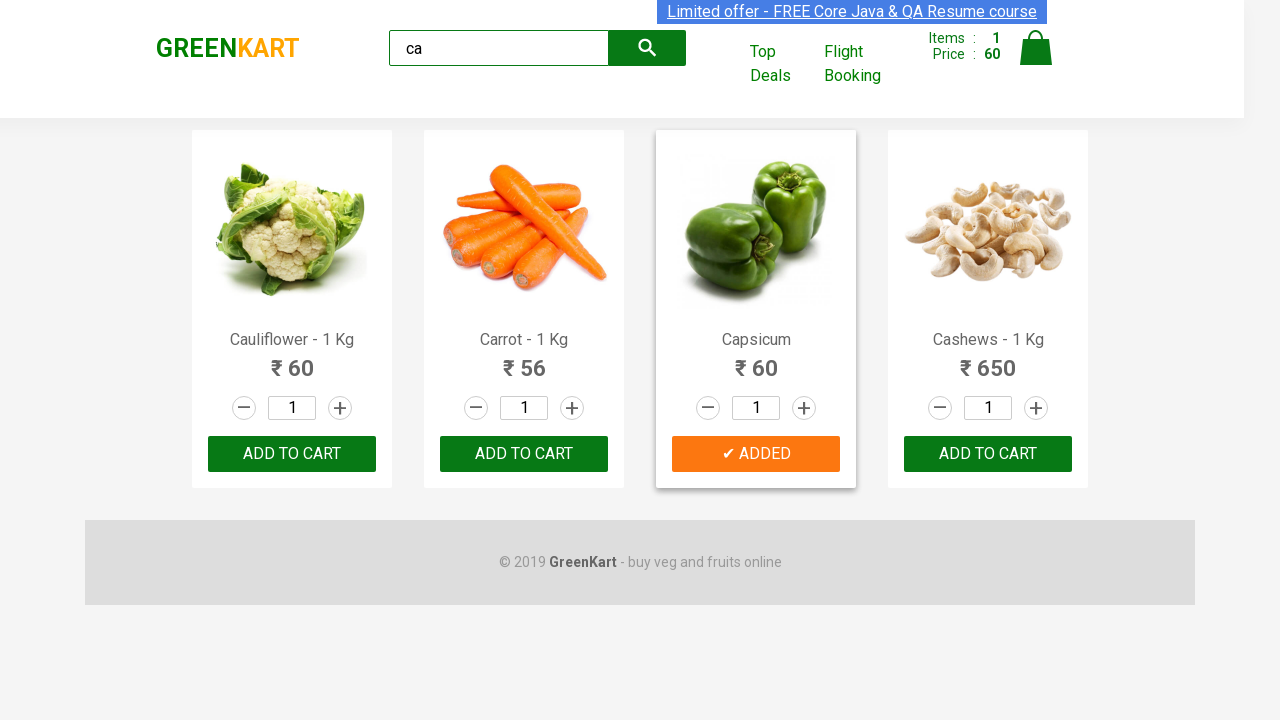

Clicked ADD TO CART button for Cashews product at (988, 454) on .products .product >> nth=3 >> button
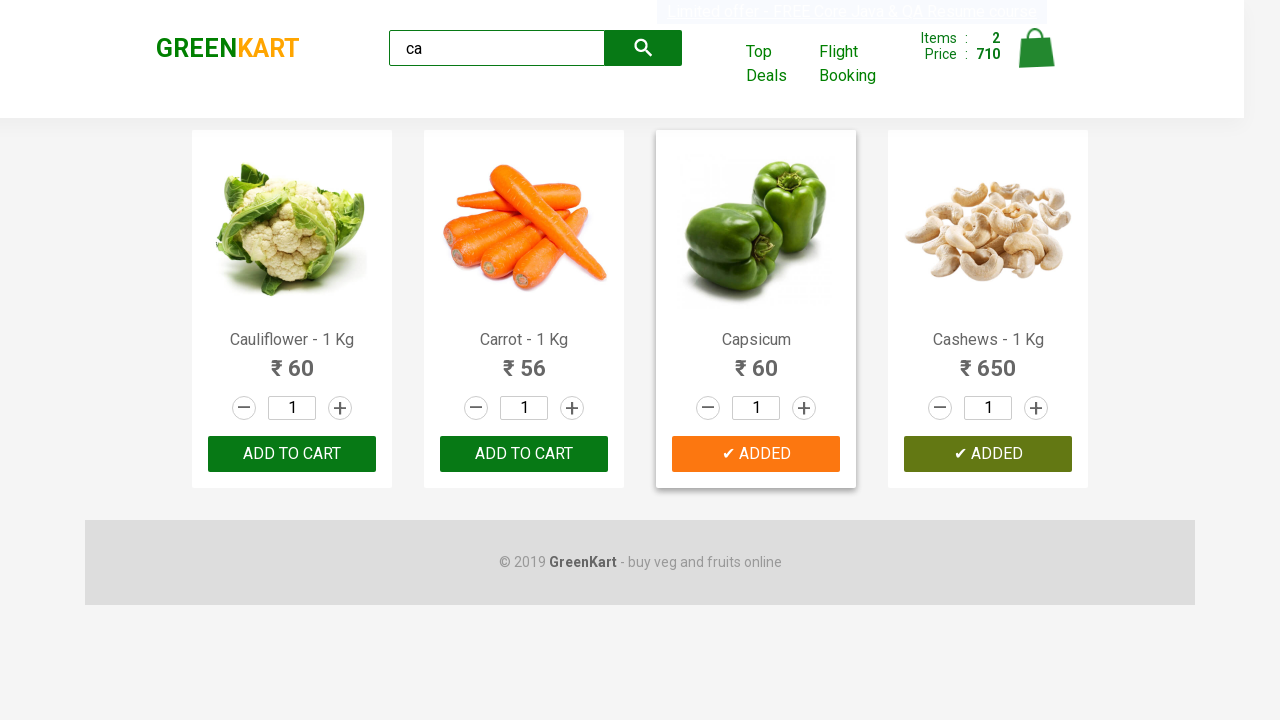

Verified brand logo text is 'GREENKART'
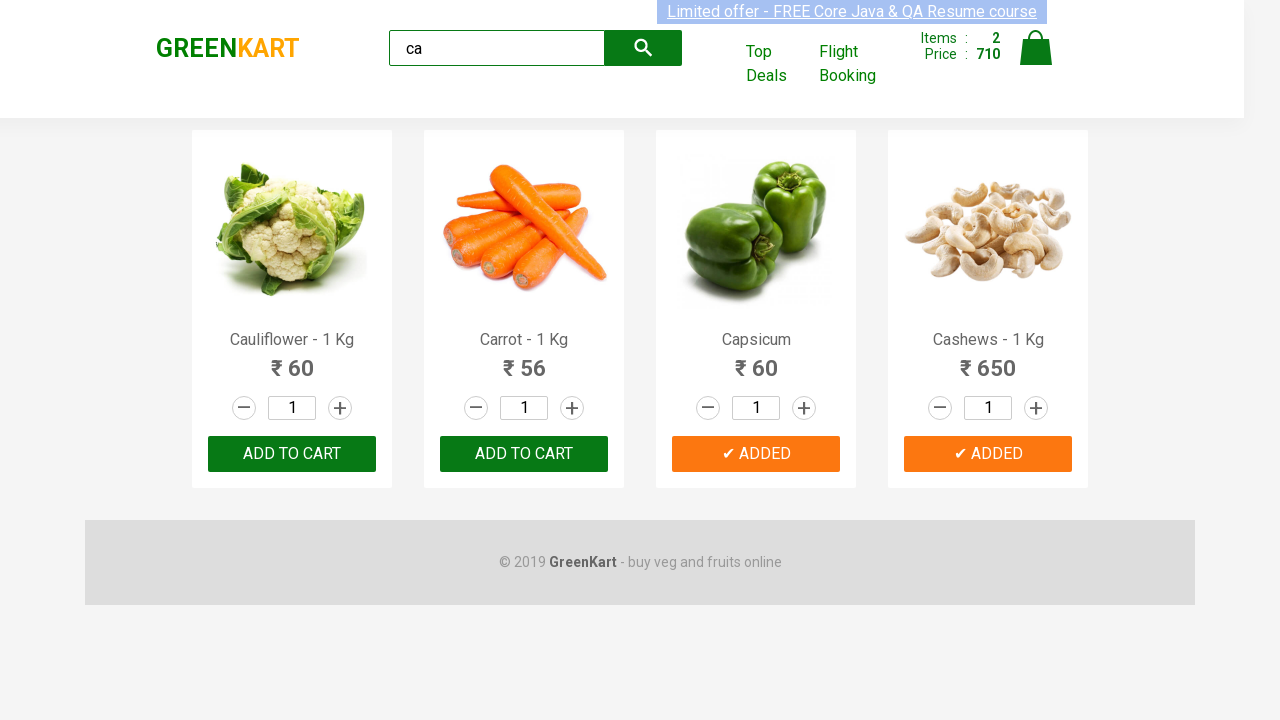

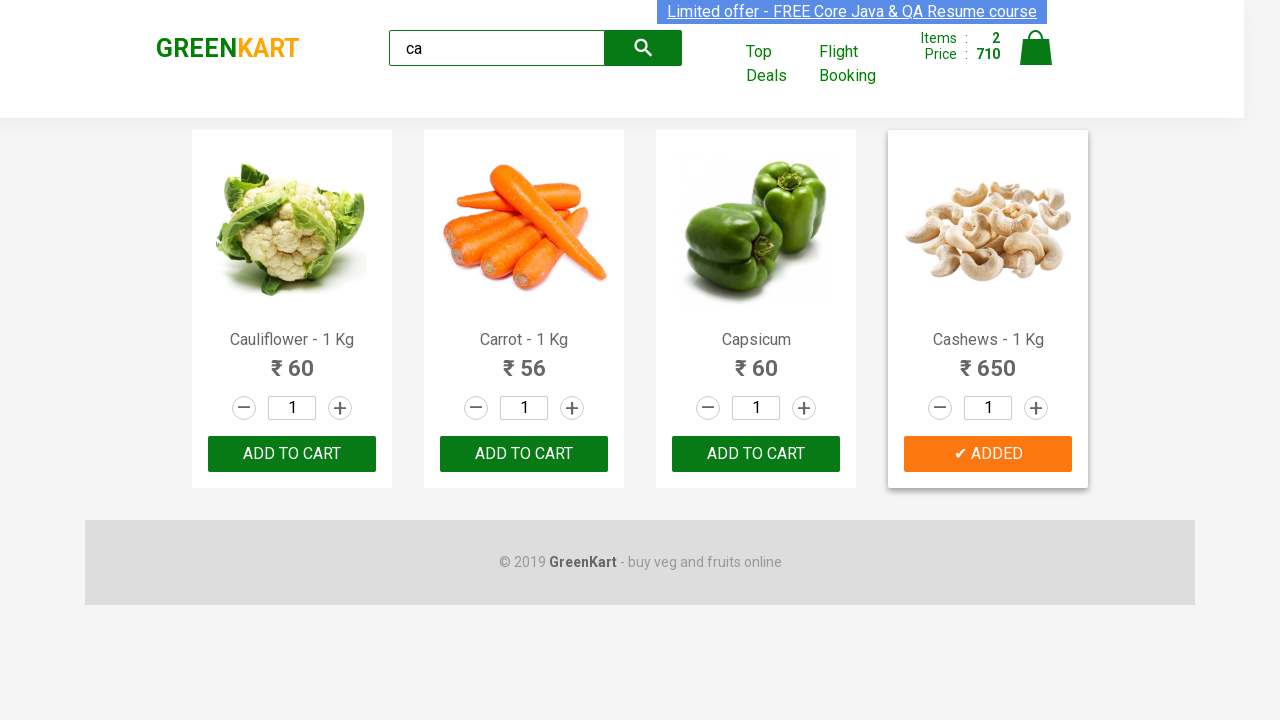